Tests filling out a practice form on demoqa.com by entering personal information including first name, last name, email, selecting gender via radio button, entering date of birth, and selecting a hobby checkbox.

Starting URL: https://demoqa.com/automation-practice-form

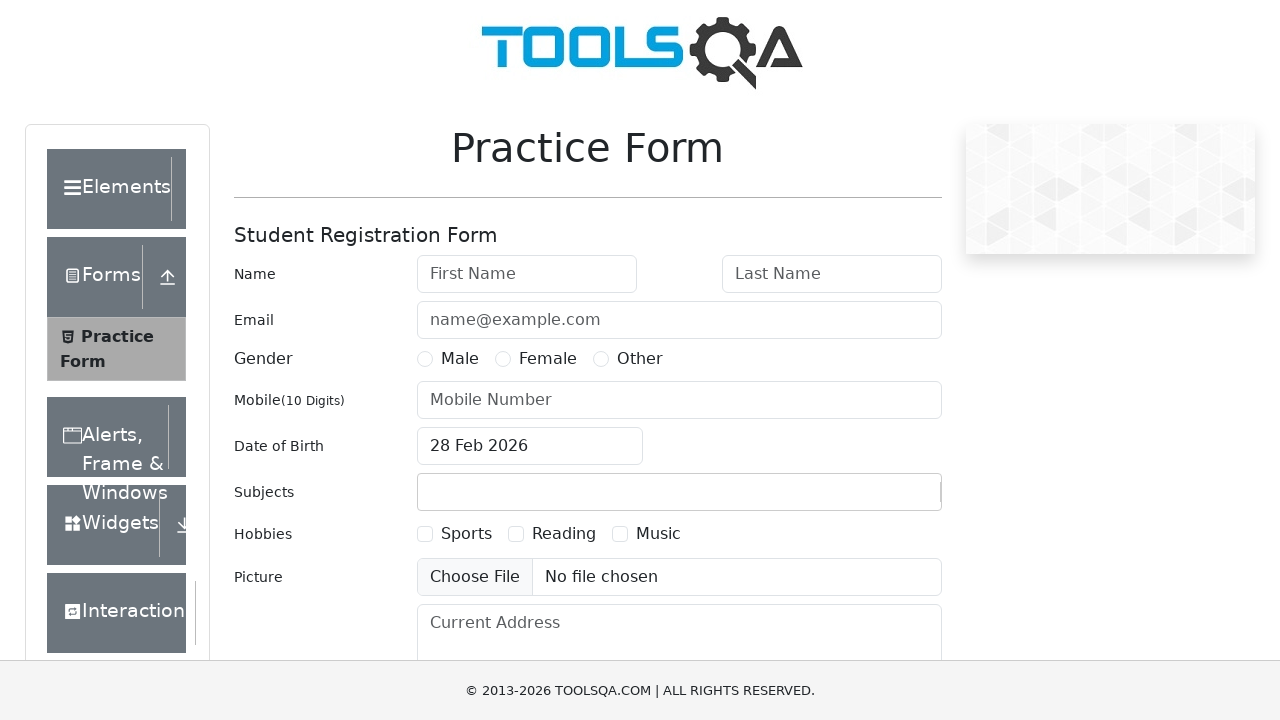

Filled first name field with 'Brahma' on #firstName
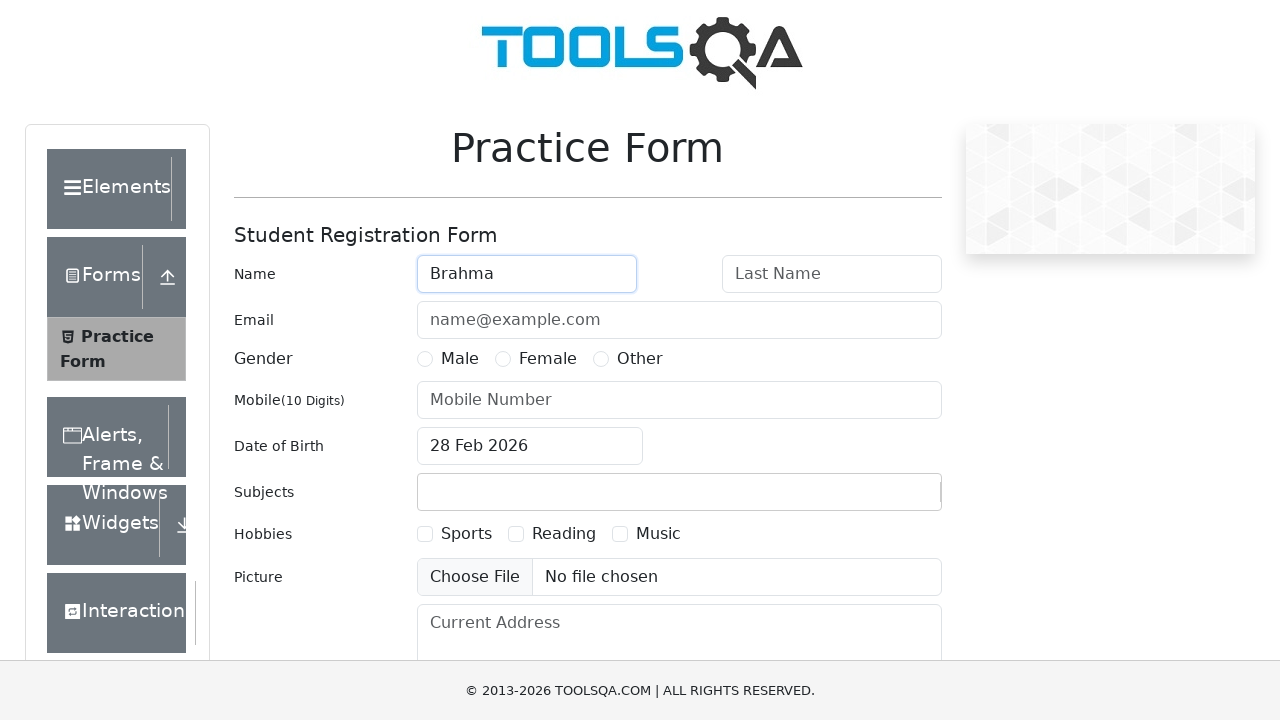

Filled last name field with 'Kothapalli' on #lastName
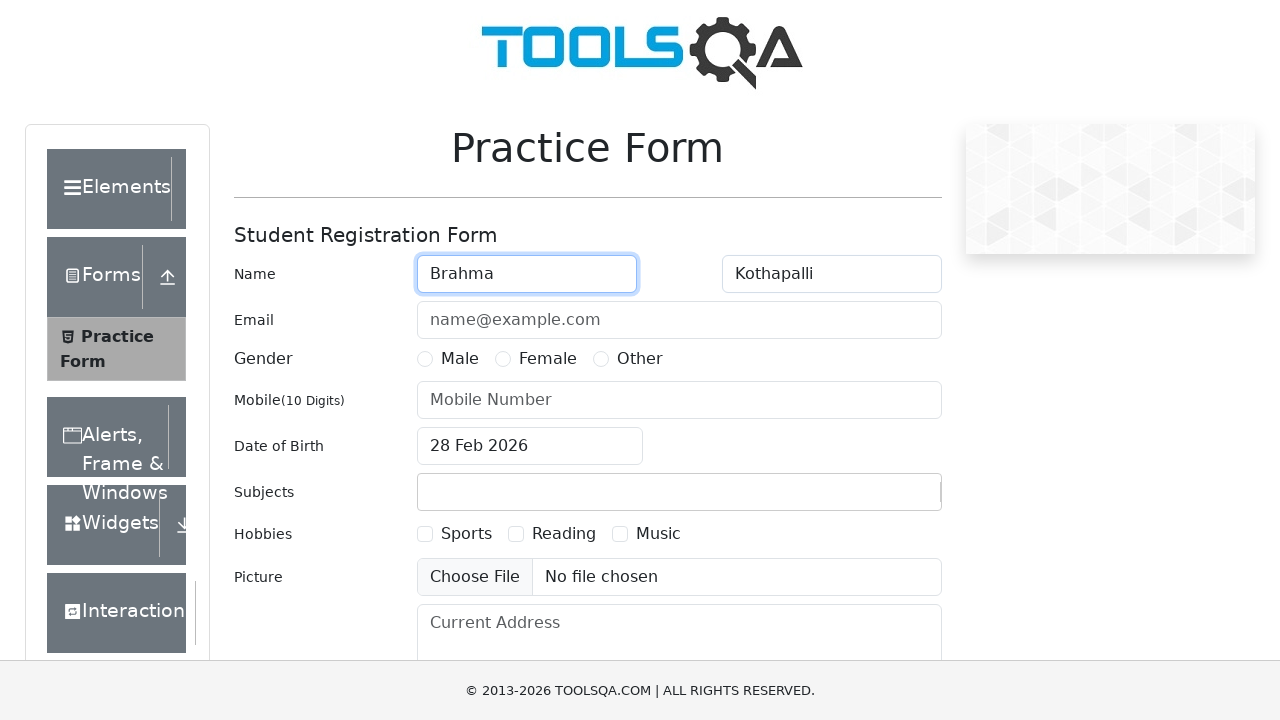

Filled email field with 'brahma457@gmail.com' on #userEmail
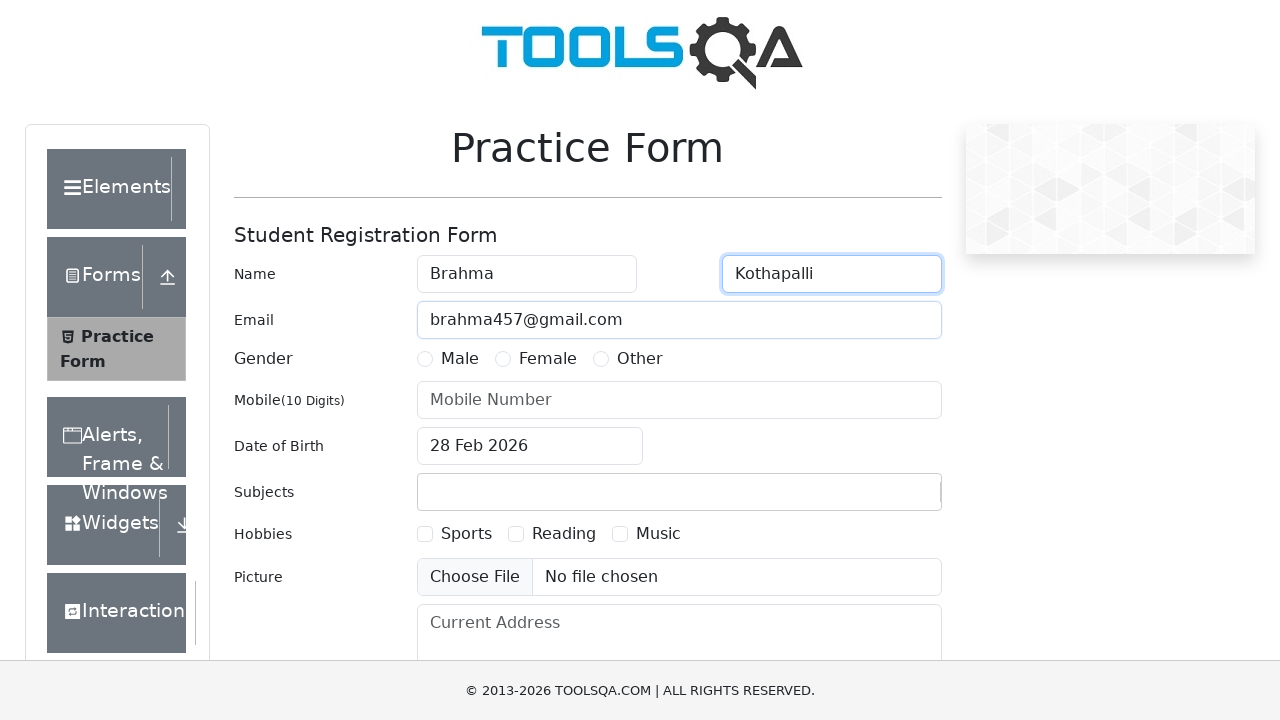

Selected gender 'Male' via radio button at (460, 359) on label[for='gender-radio-1']
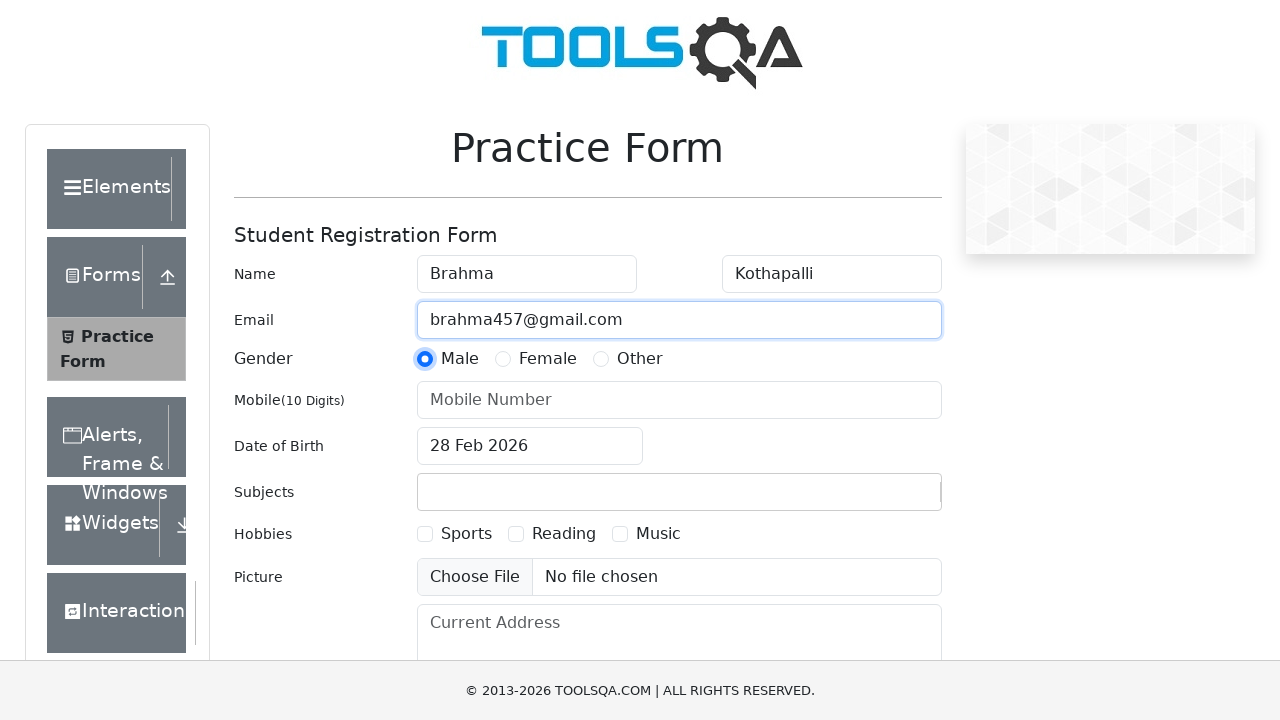

Clicked date of birth input field at (530, 446) on #dateOfBirthInput
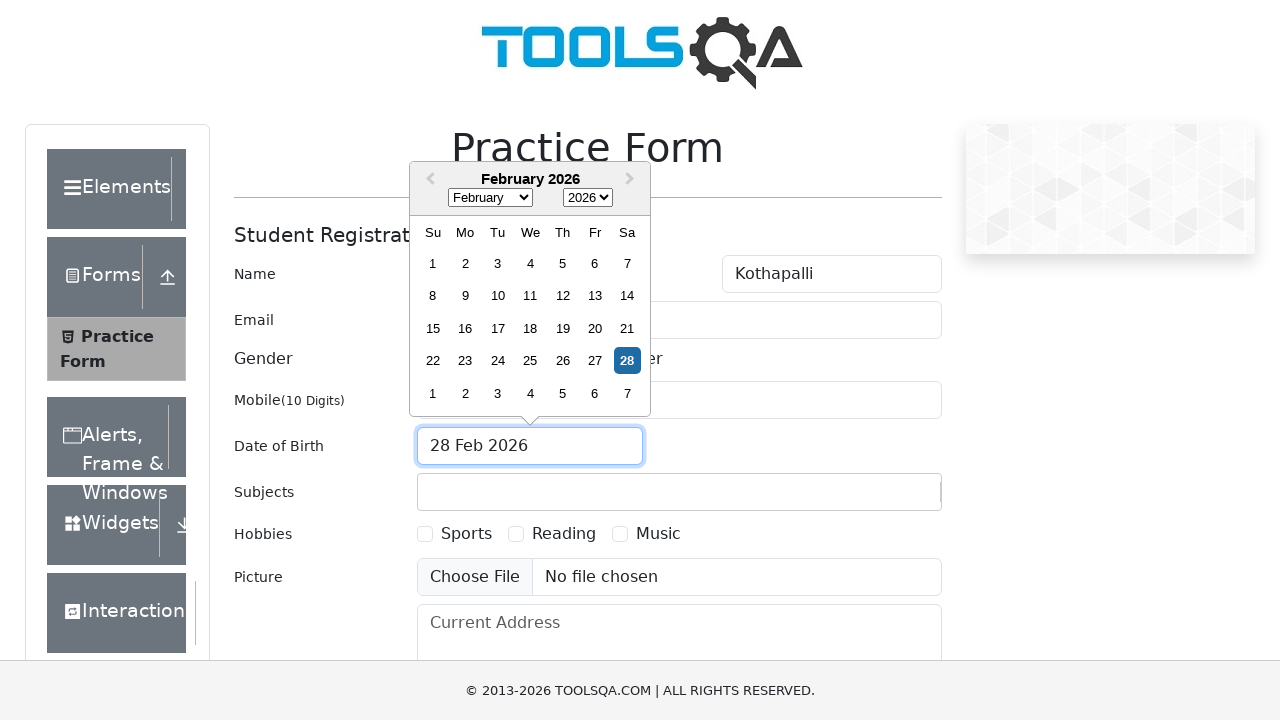

Selected all text in date of birth field
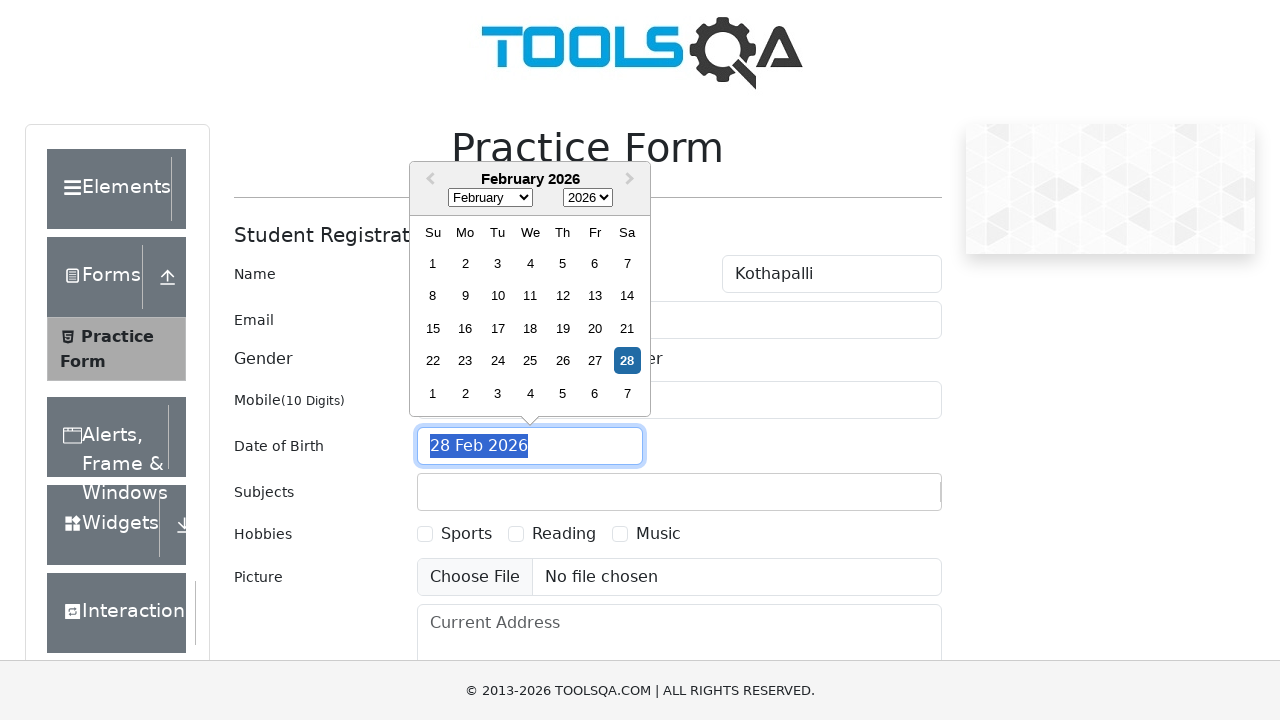

Entered date of birth '24 Jul 1989'
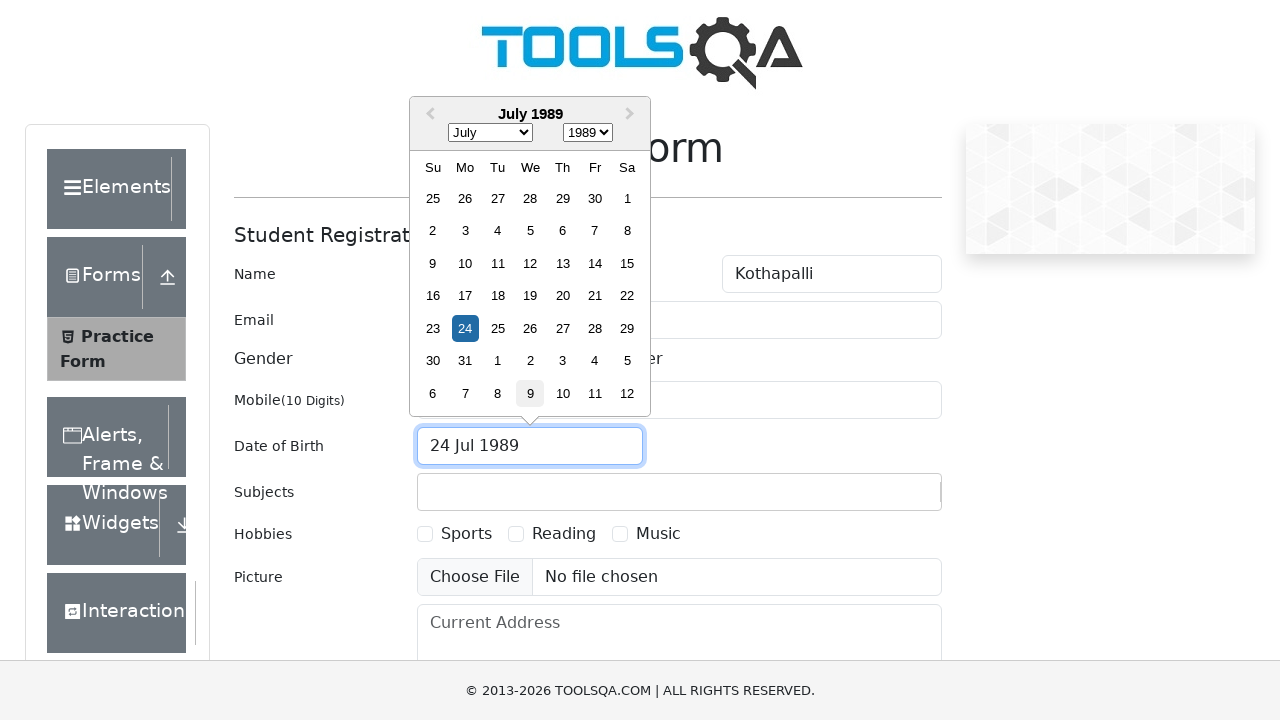

Closed date picker with Escape key
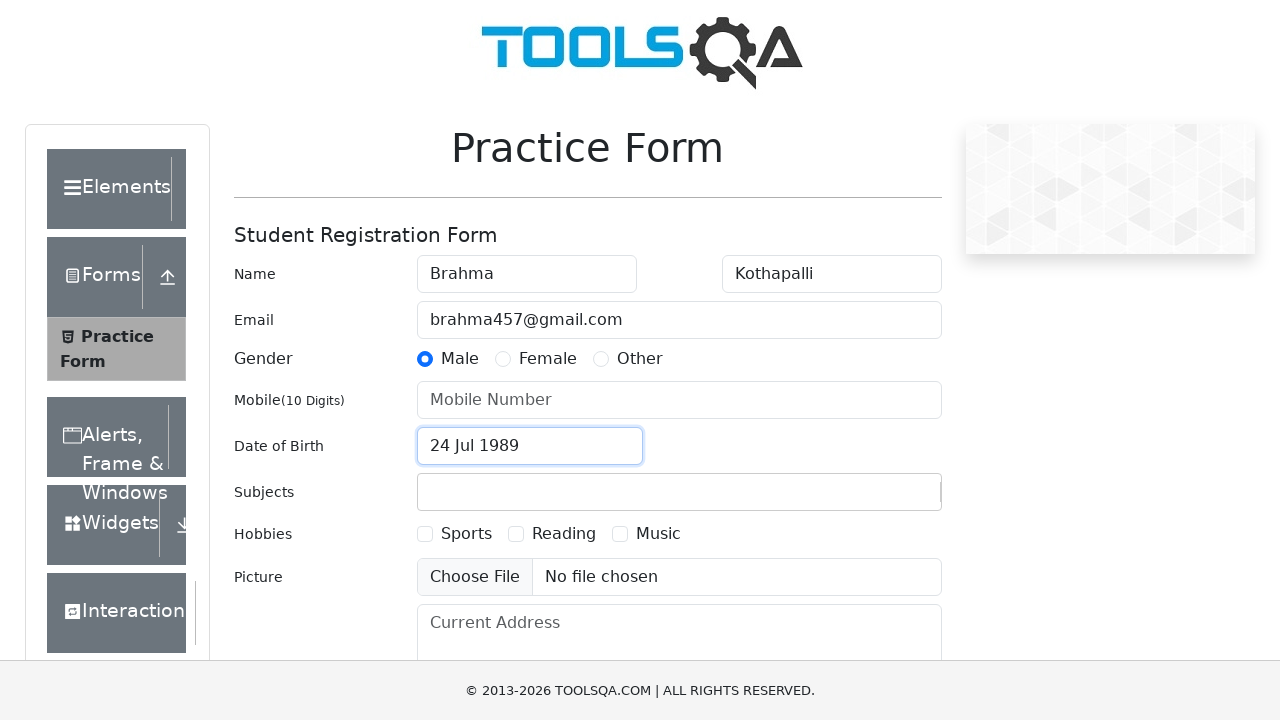

Selected 'Sports' hobby checkbox at (466, 534) on label[for='hobbies-checkbox-1']
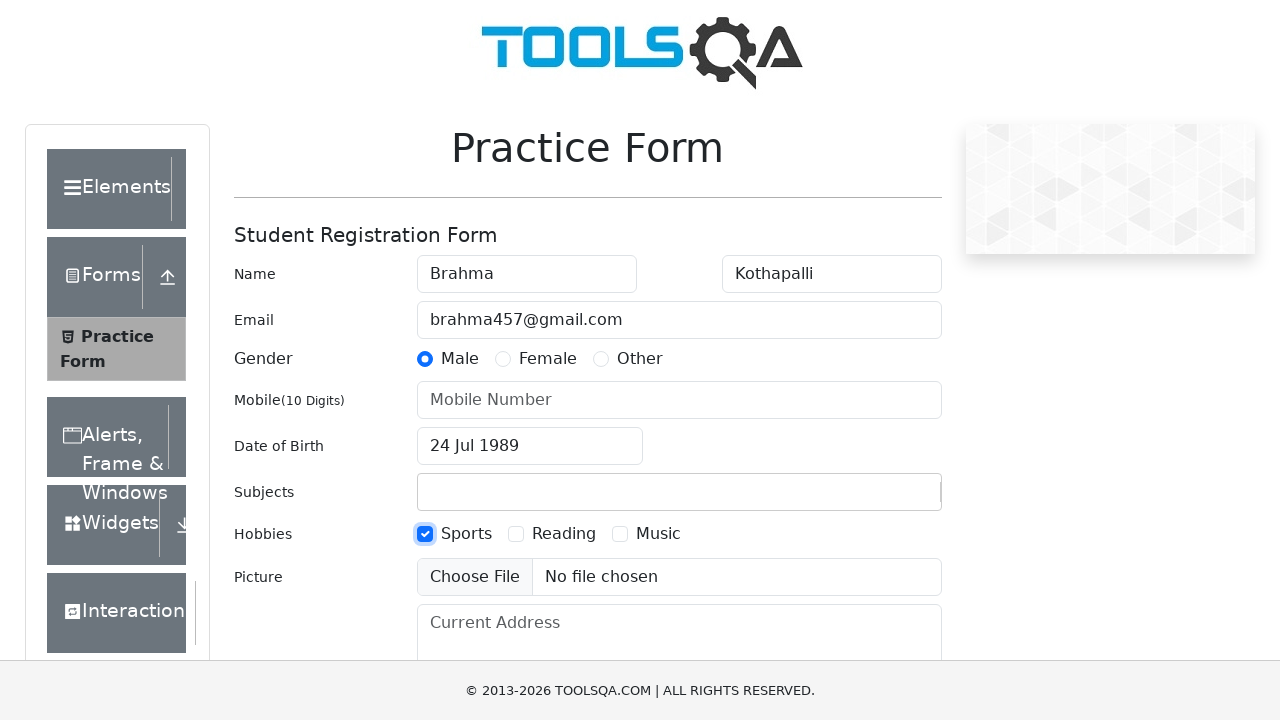

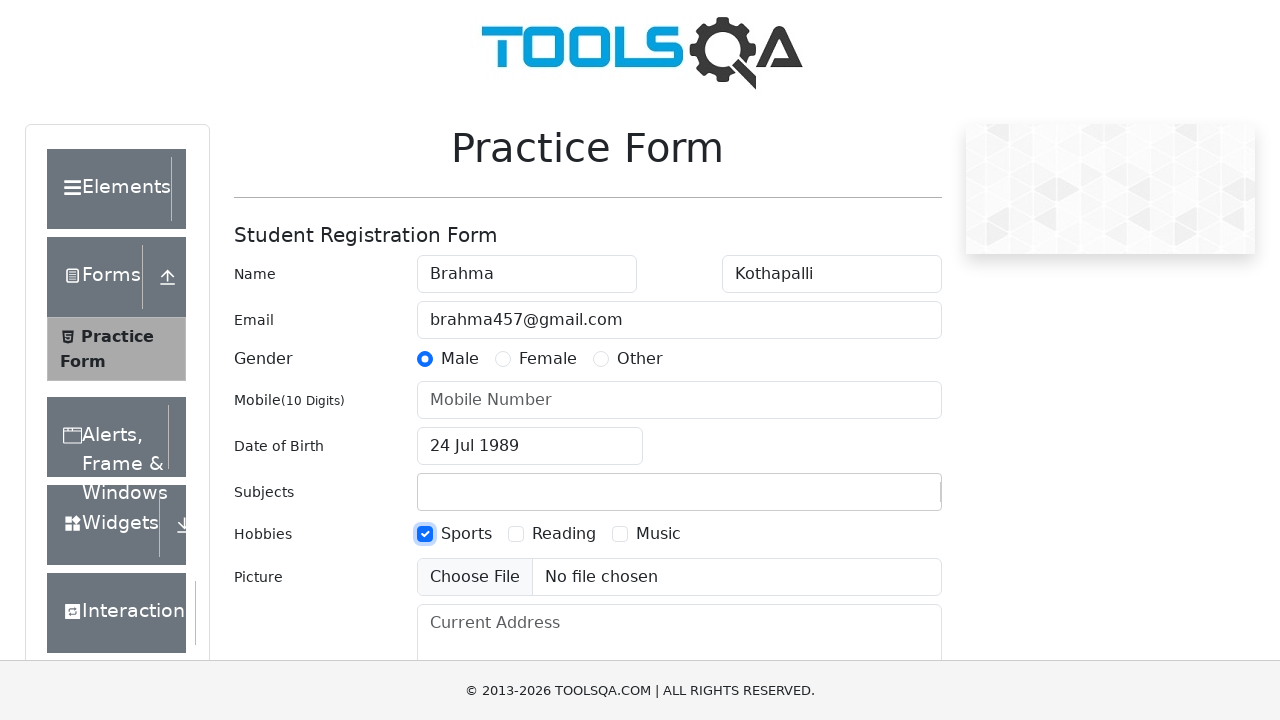